Clicks the Submit New Language tab in menu and verifies navigation

Starting URL: https://www.99-bottles-of-beer.net/

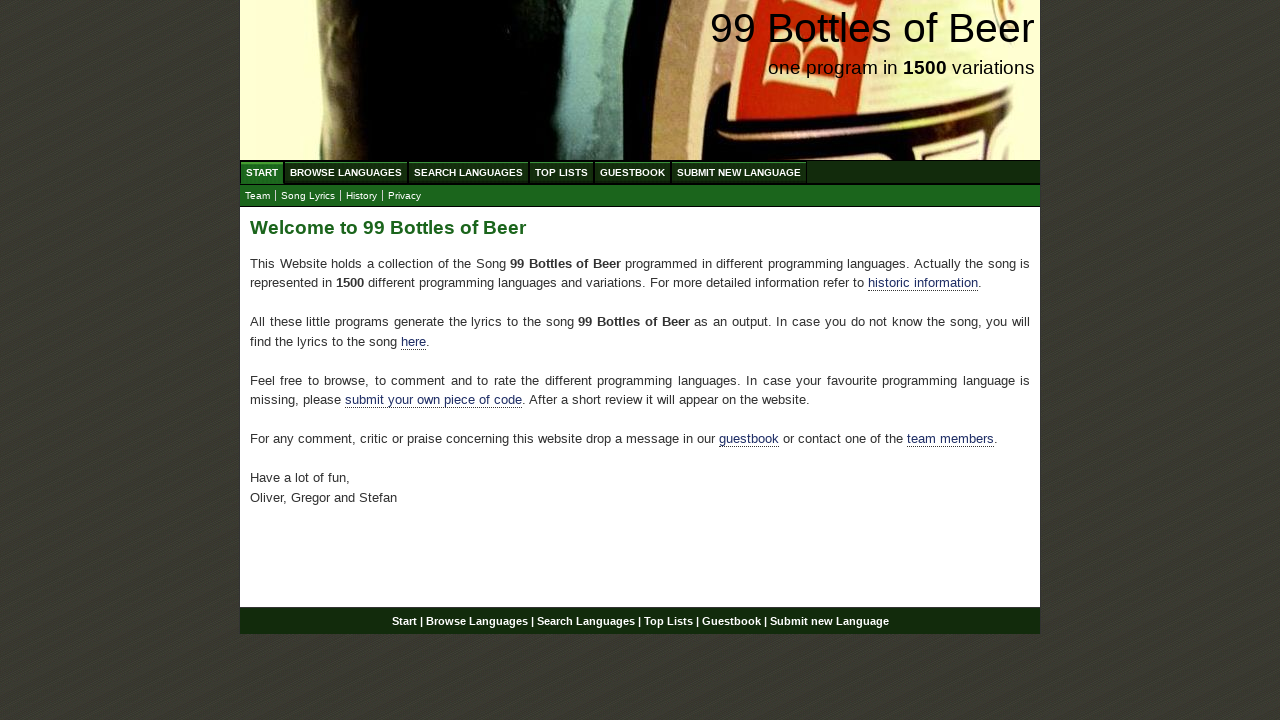

Clicked Submit New Language tab in menu at (739, 172) on xpath=//ul[@id='menu']//a[@href='/submitnewlanguage.html']
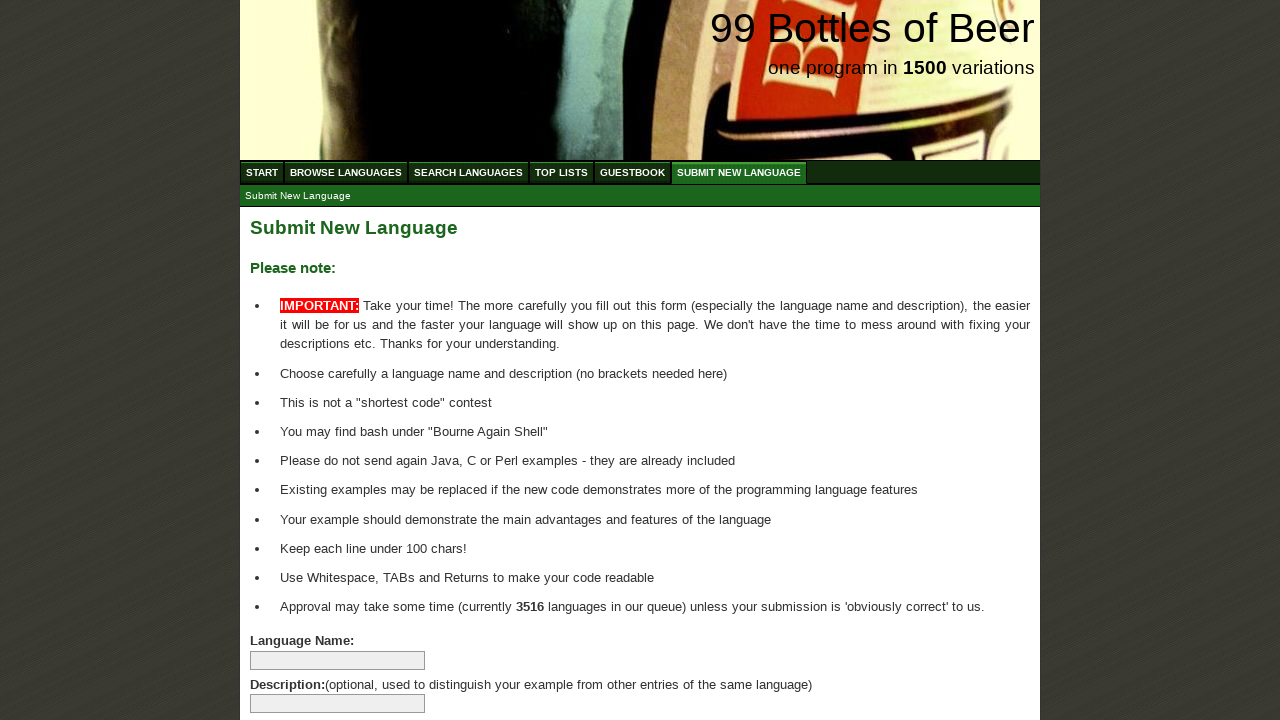

Verified navigation to Submit New Language page
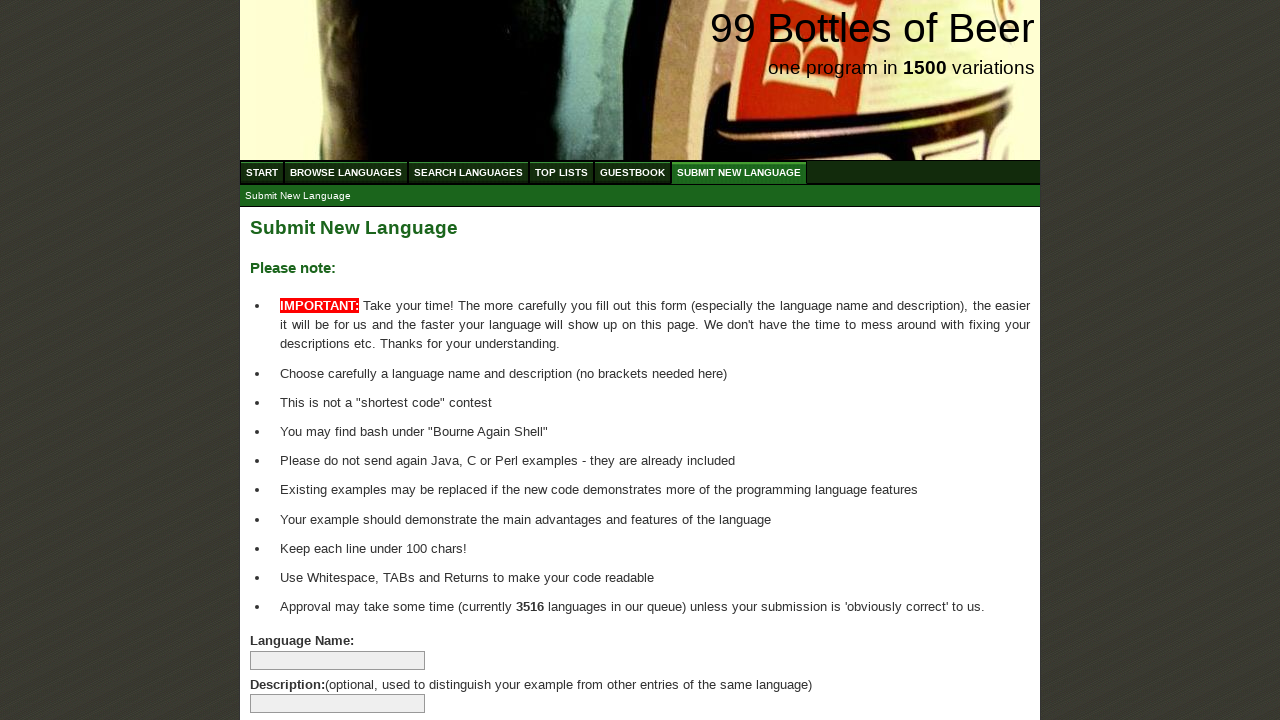

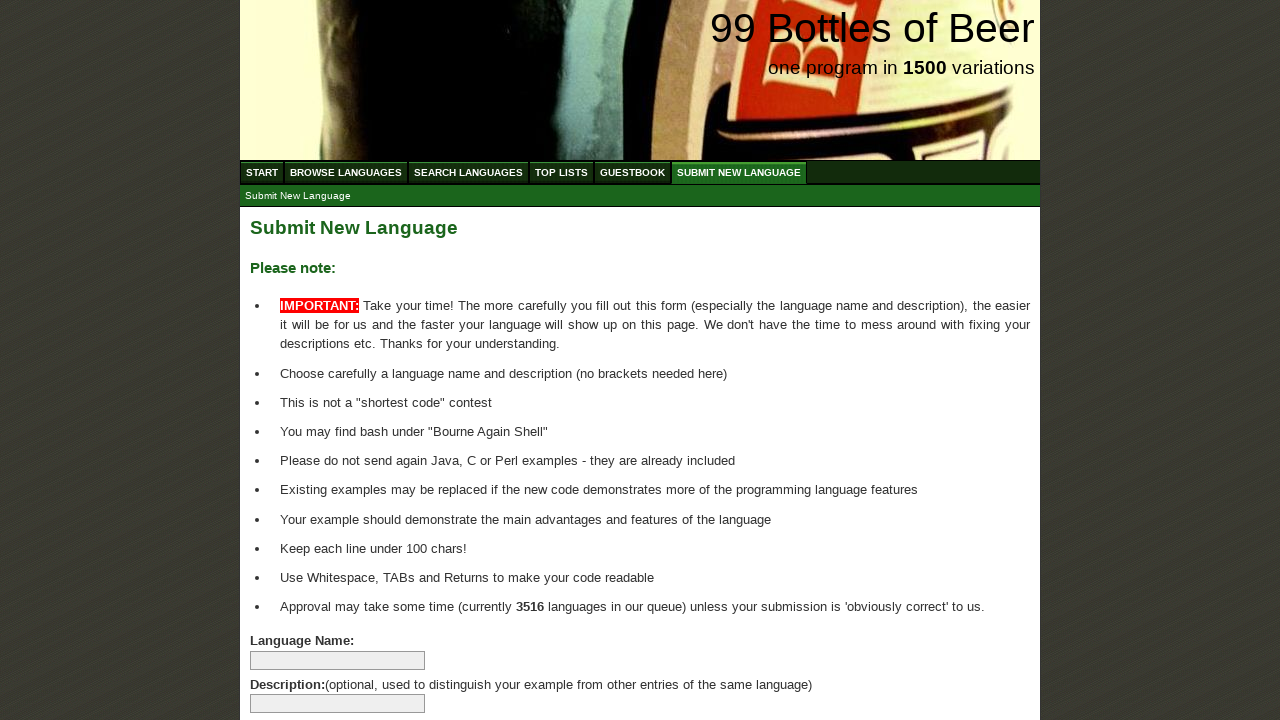